Tests a registration form by filling in first name, last name, and email fields, then submitting and verifying the success message

Starting URL: http://suninjuly.github.io/registration2.html

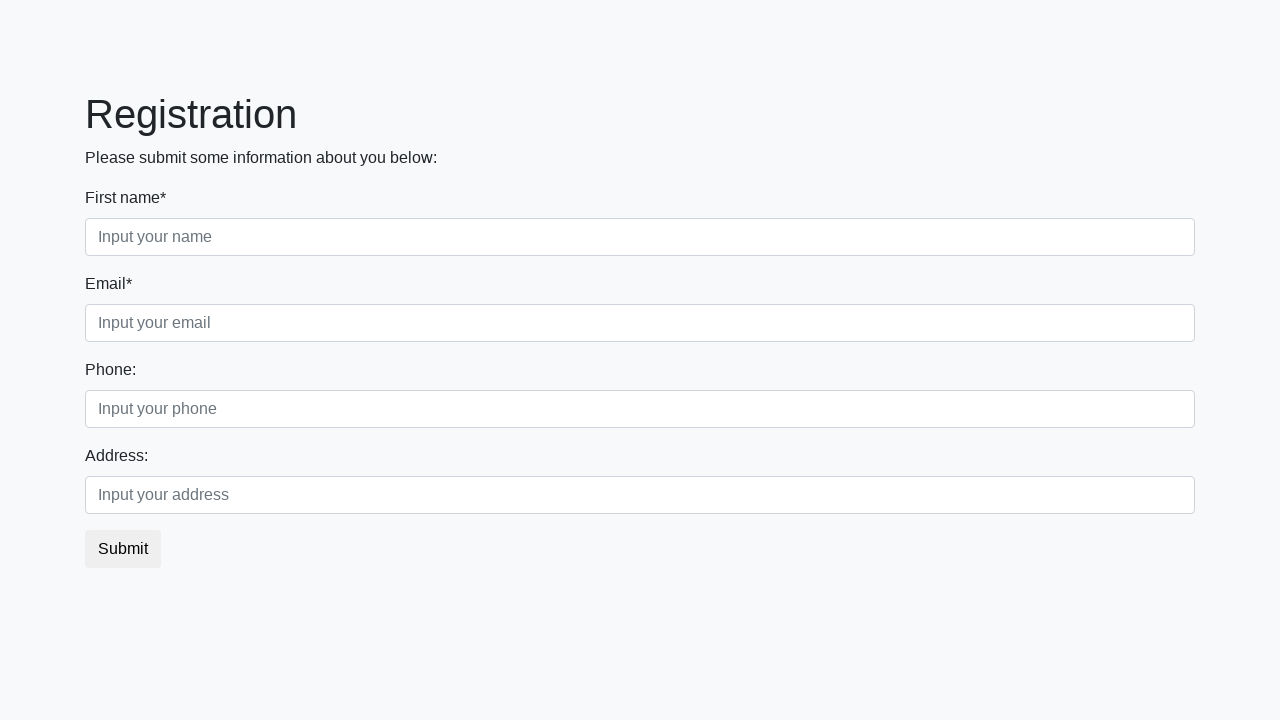

Filled first name field with 'John' on input.first
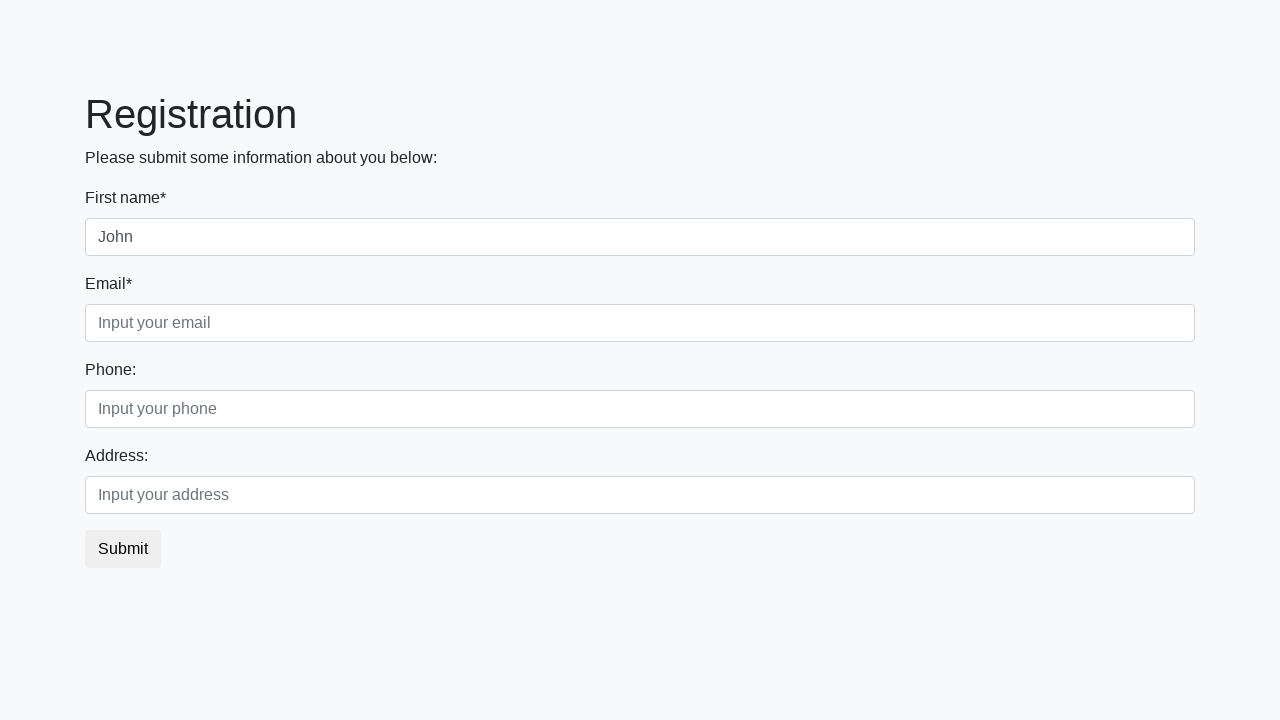

Filled last name field with 'Anderson' on input.second
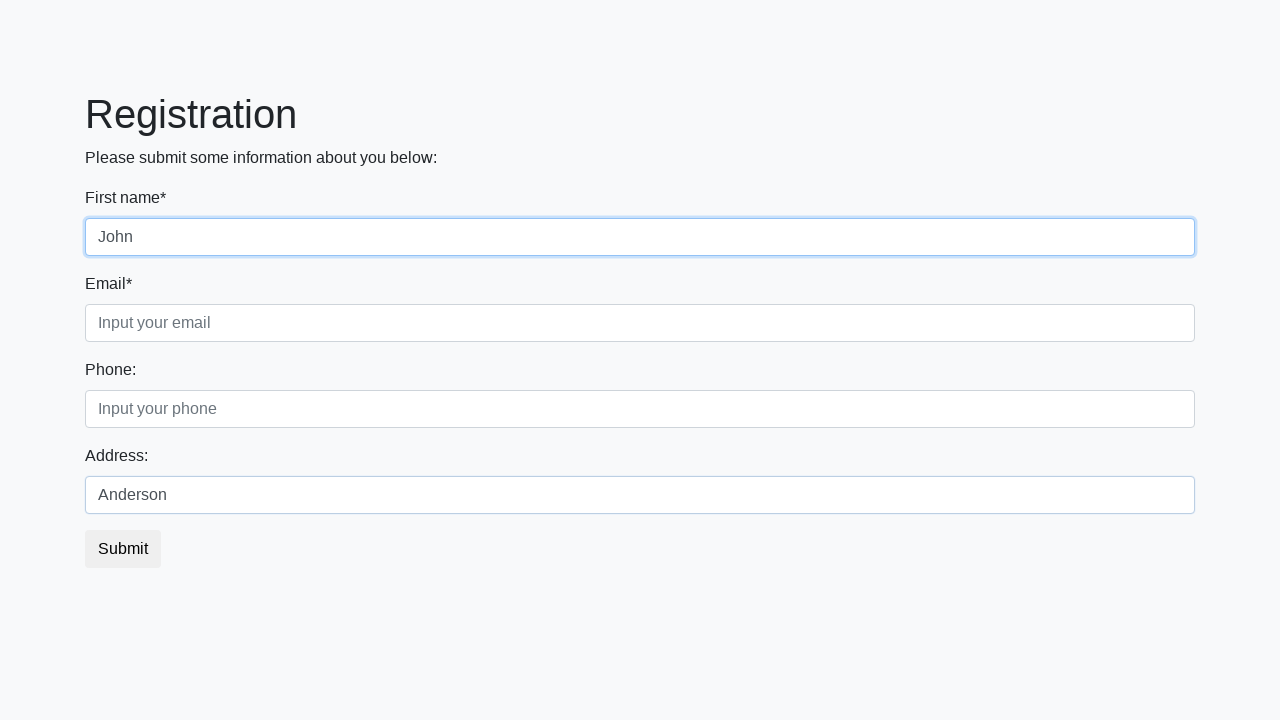

Filled email field with 'john.anderson@example.com' on input.third
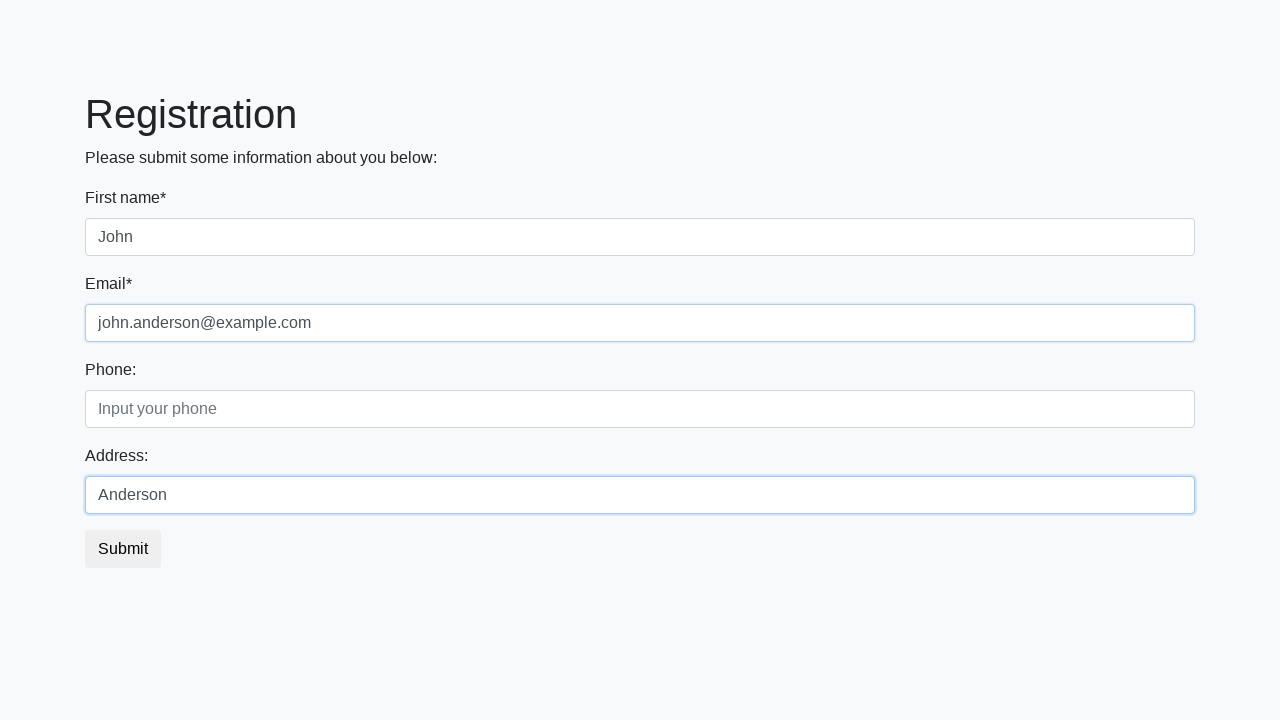

Clicked submit button to register at (123, 549) on button.btn
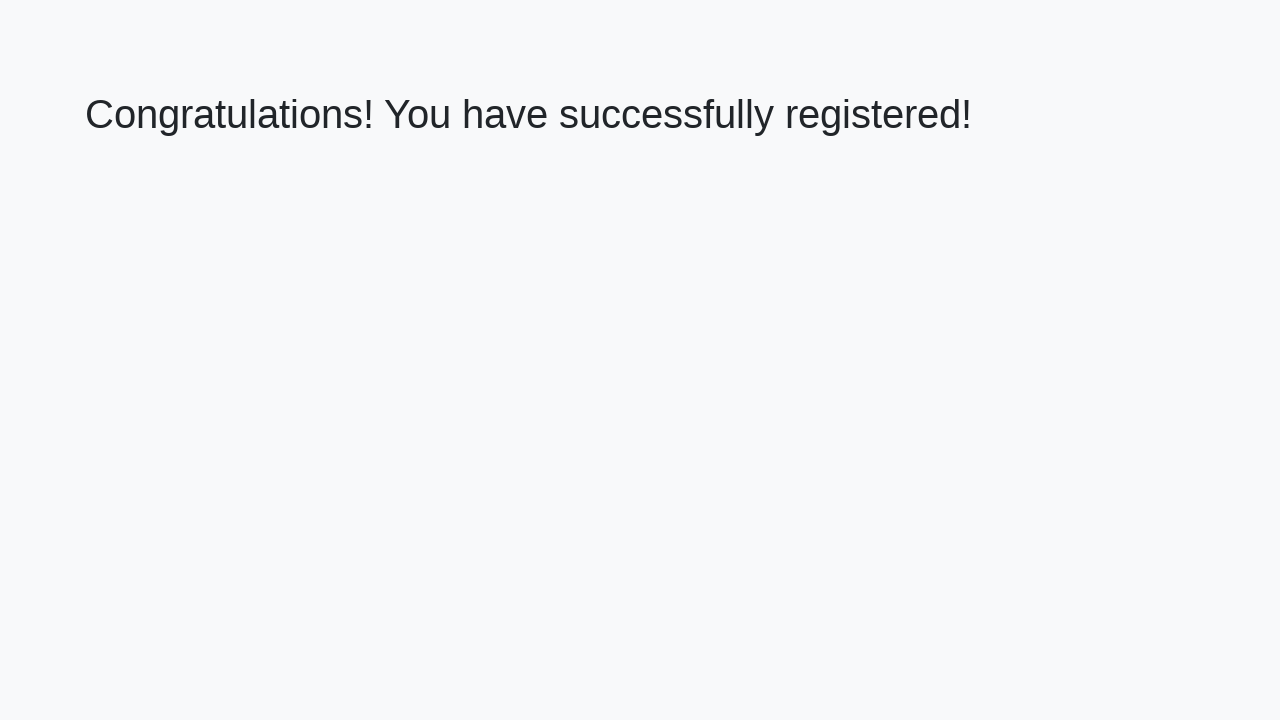

Success heading loaded
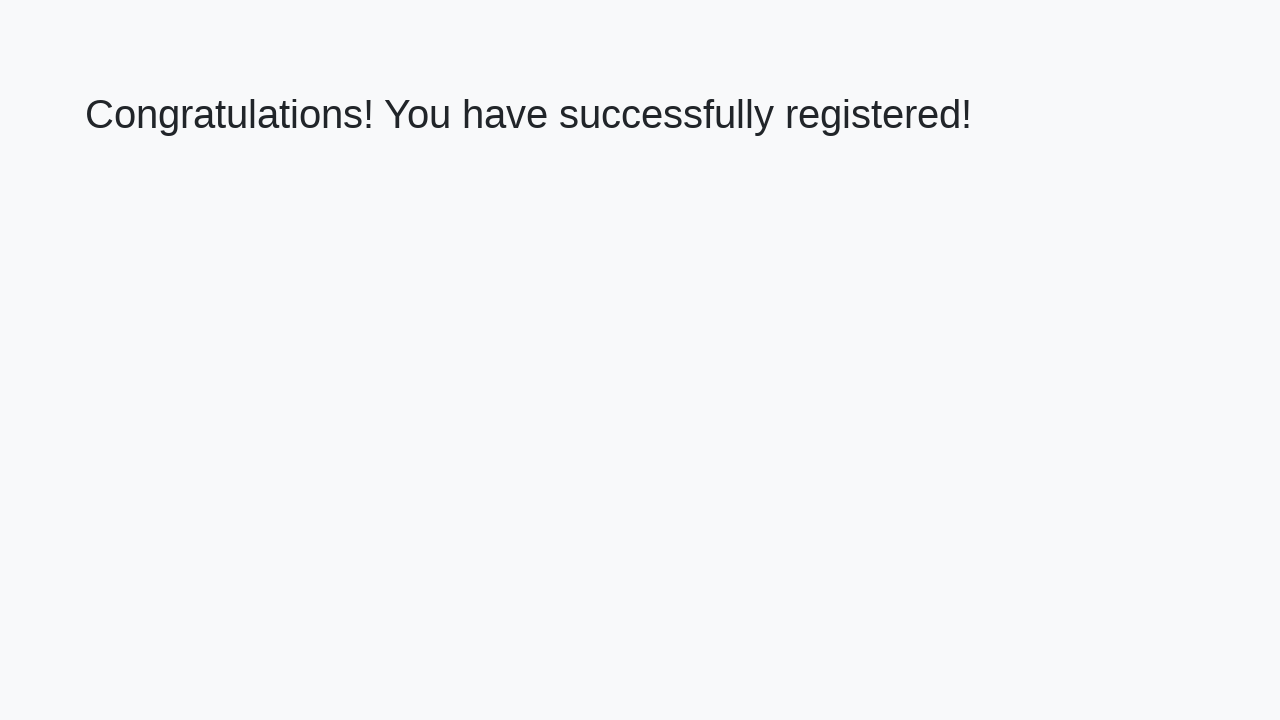

Located success heading element
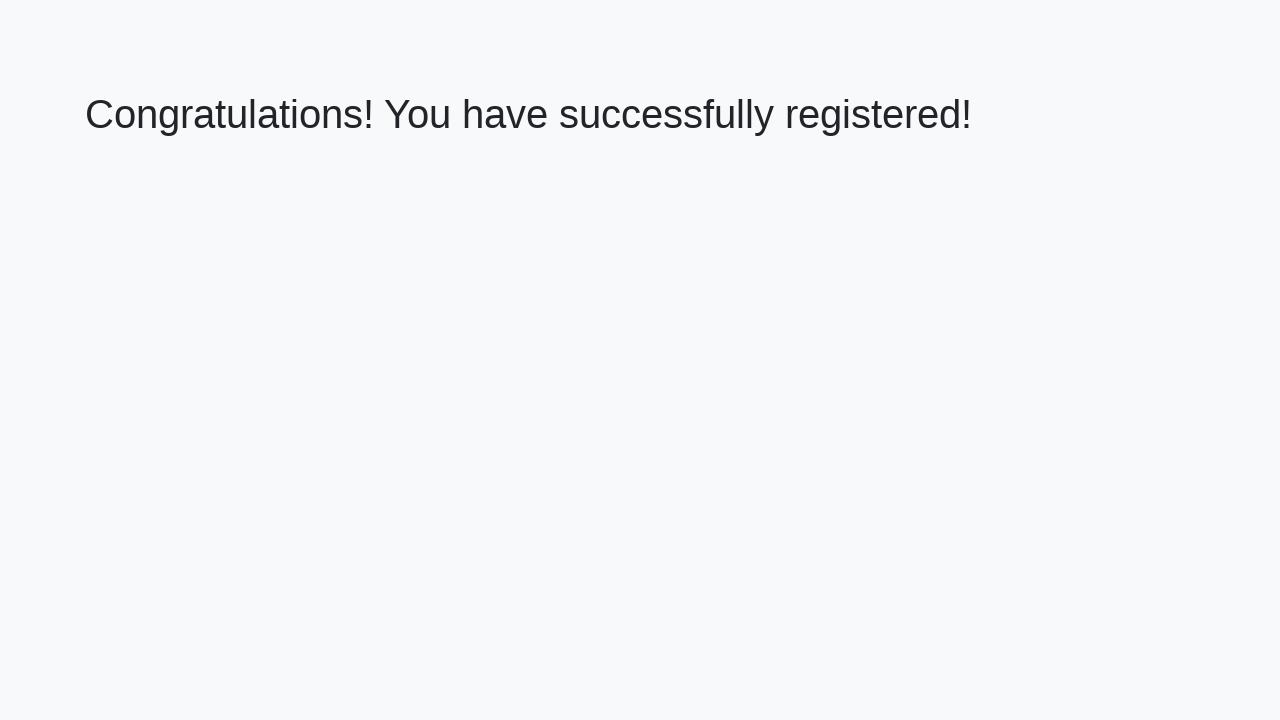

Verified success message: 'Congratulations! You have successfully registered!'
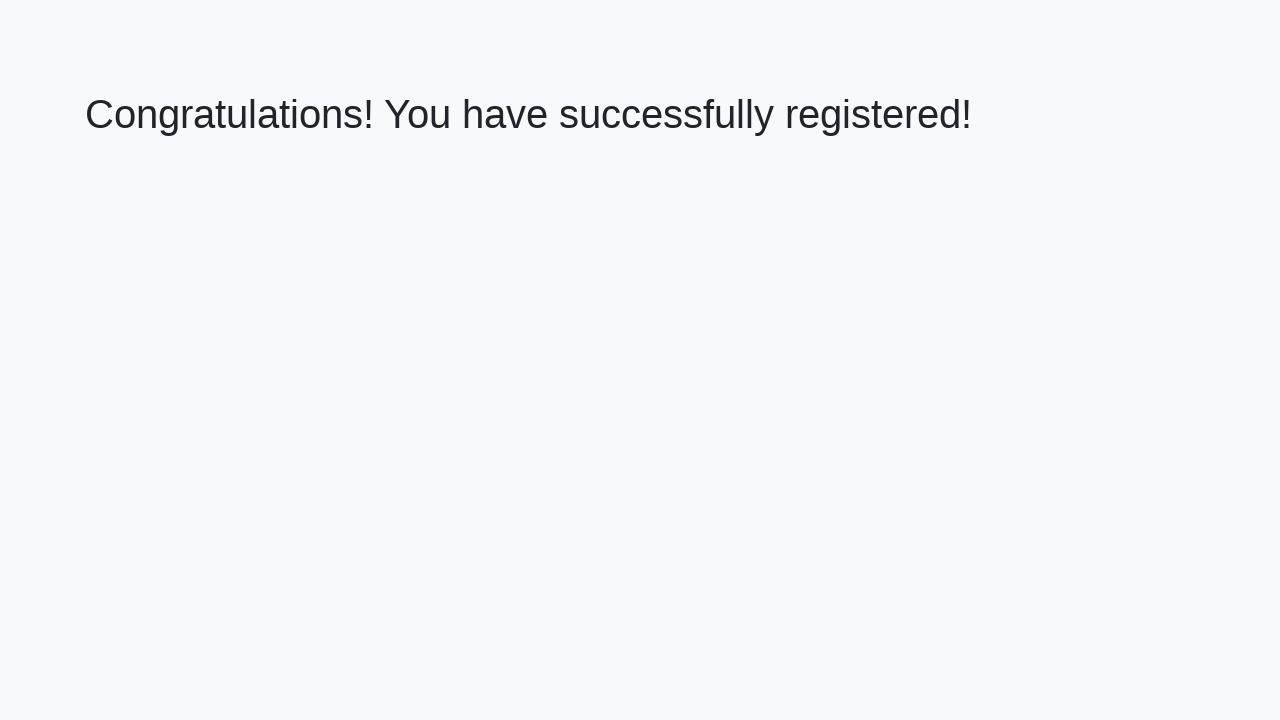

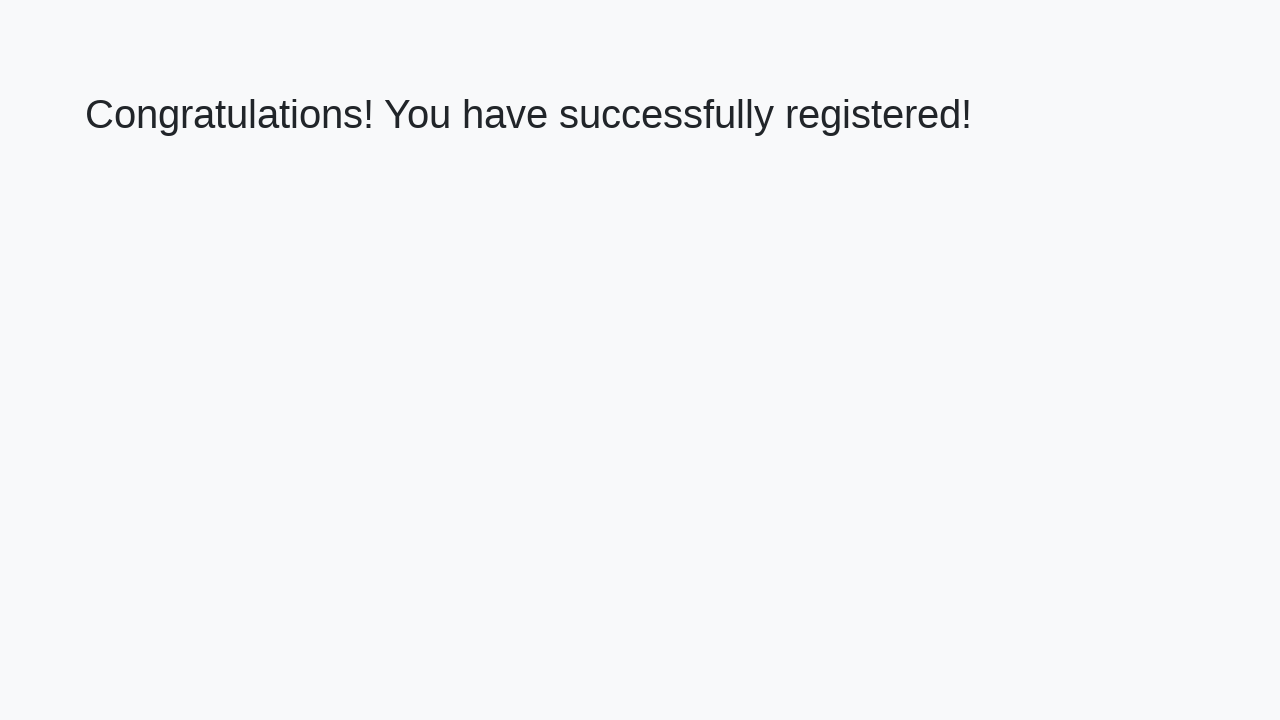